Tests child window handling by extracting href and navigating to the linked QAClick Academy page

Starting URL: https://rahulshettyacademy.com/AutomationPractice/

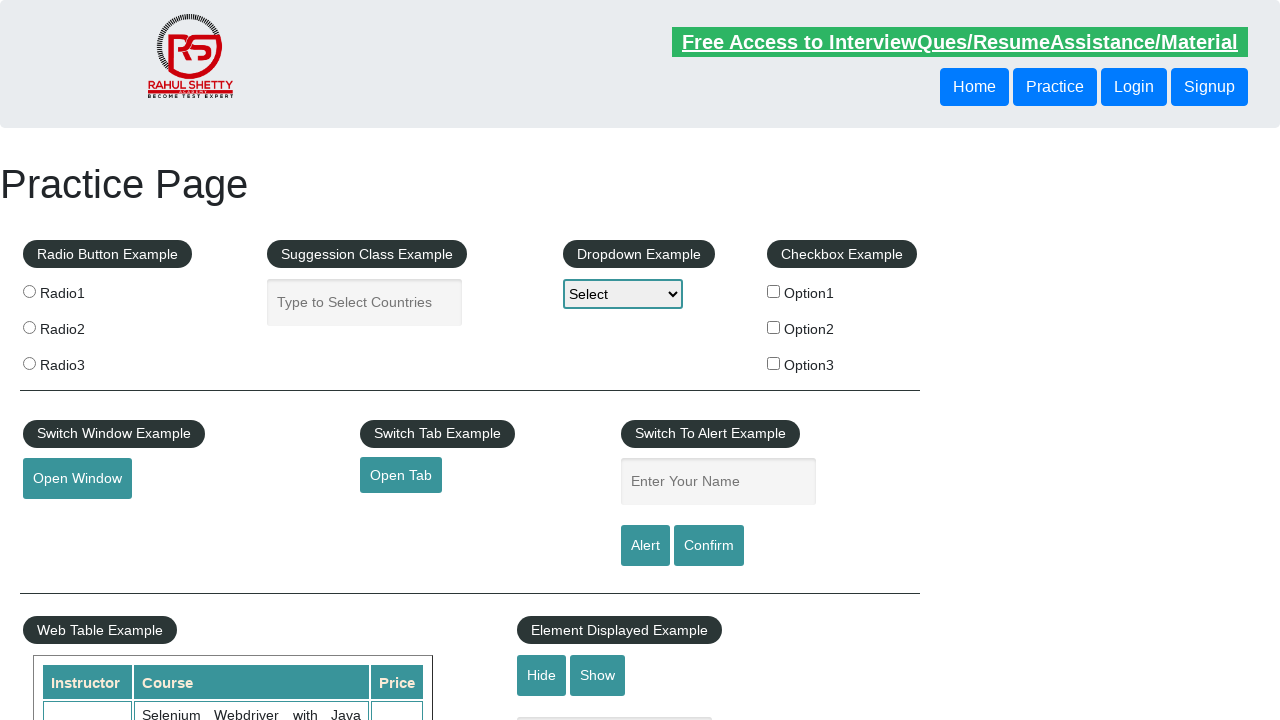

Extracted href attribute from open tab link
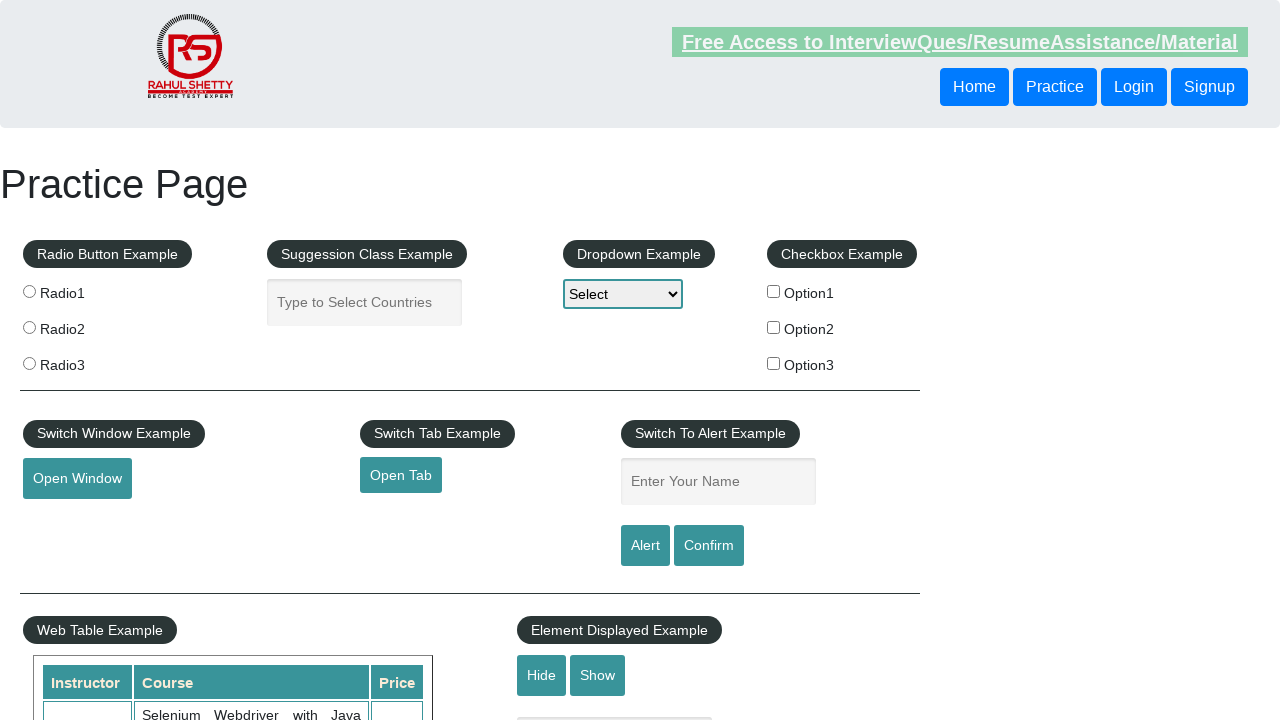

Navigated to QAClick Academy URL extracted from link
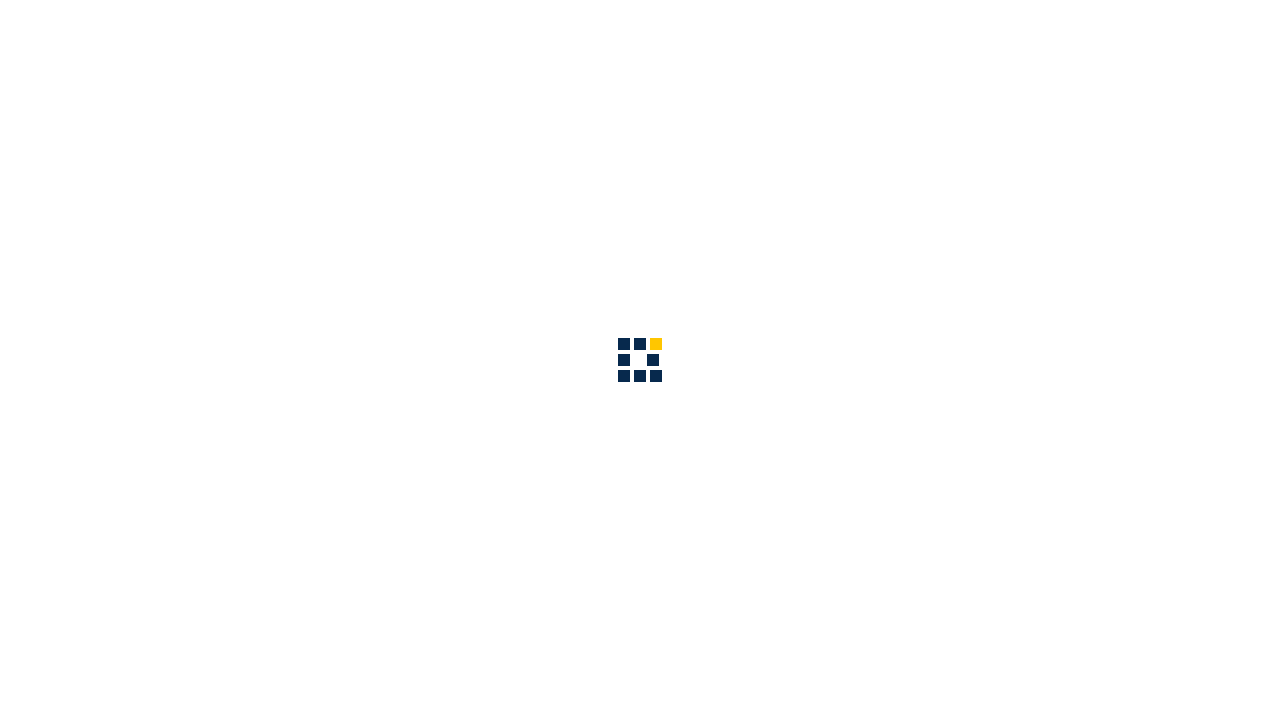

Clicked on About navigation link at (865, 36) on .nav-item a[href='about.html']
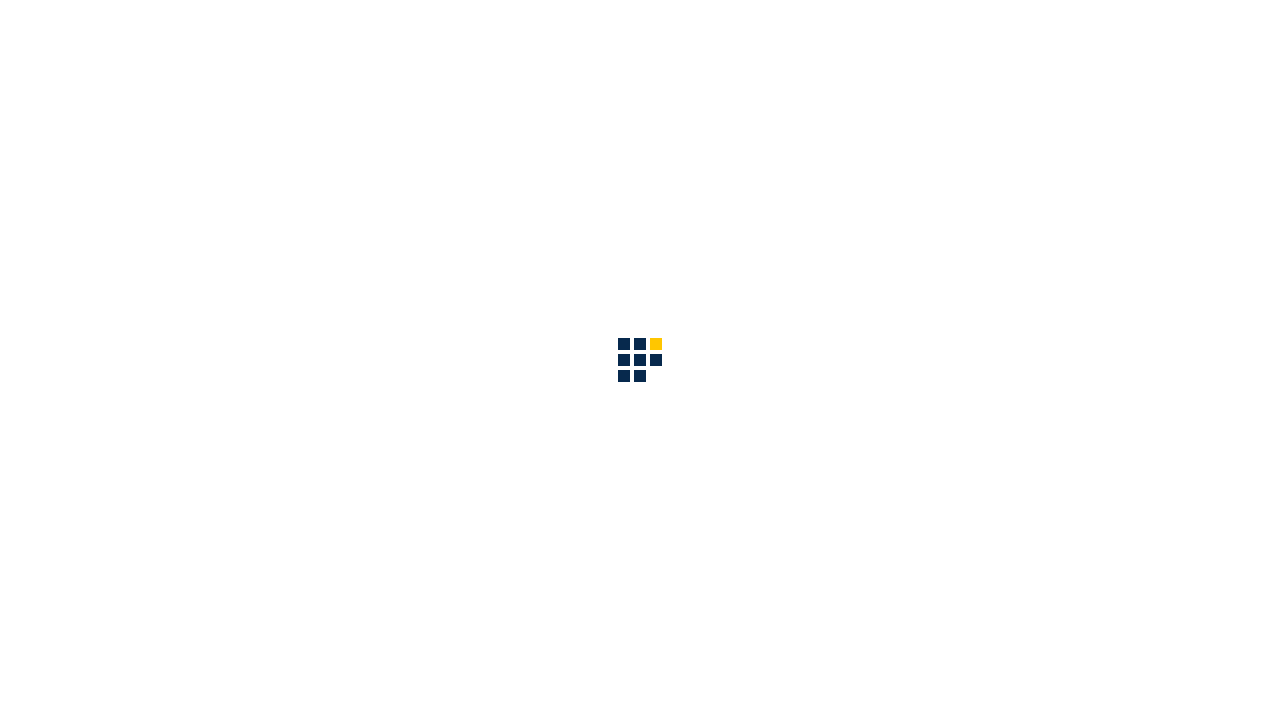

About page heading loaded, navigation verified
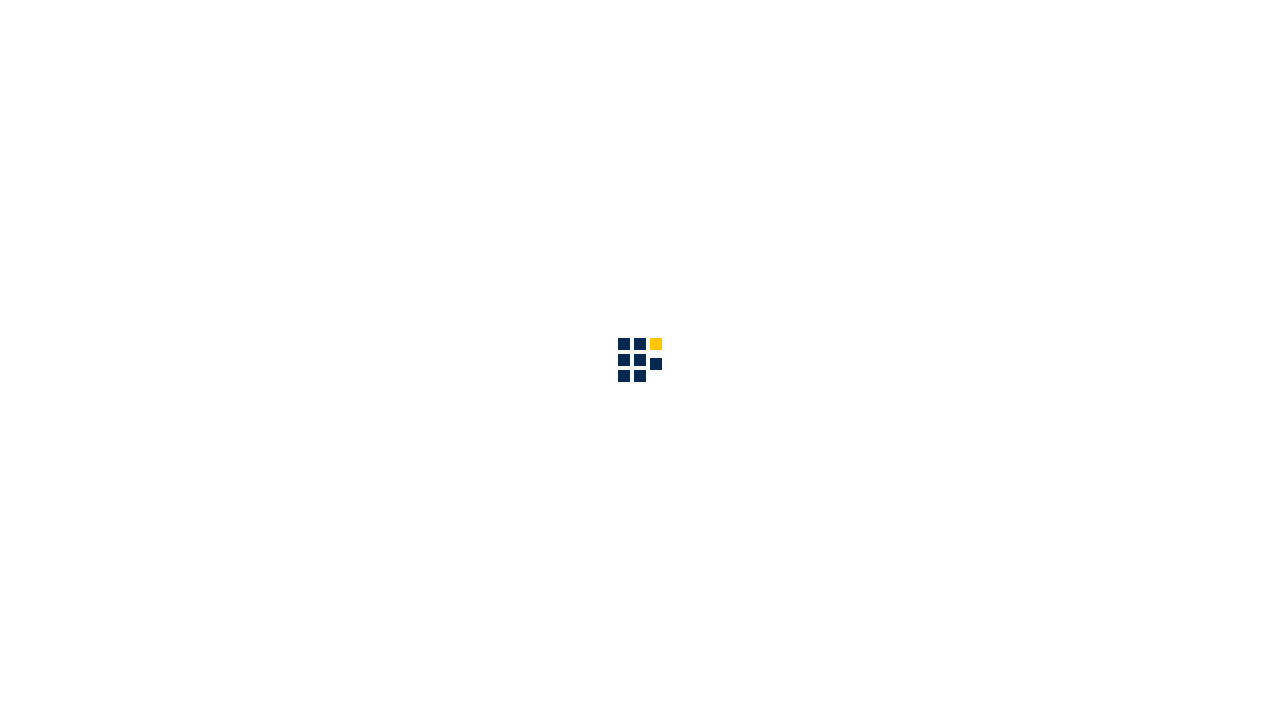

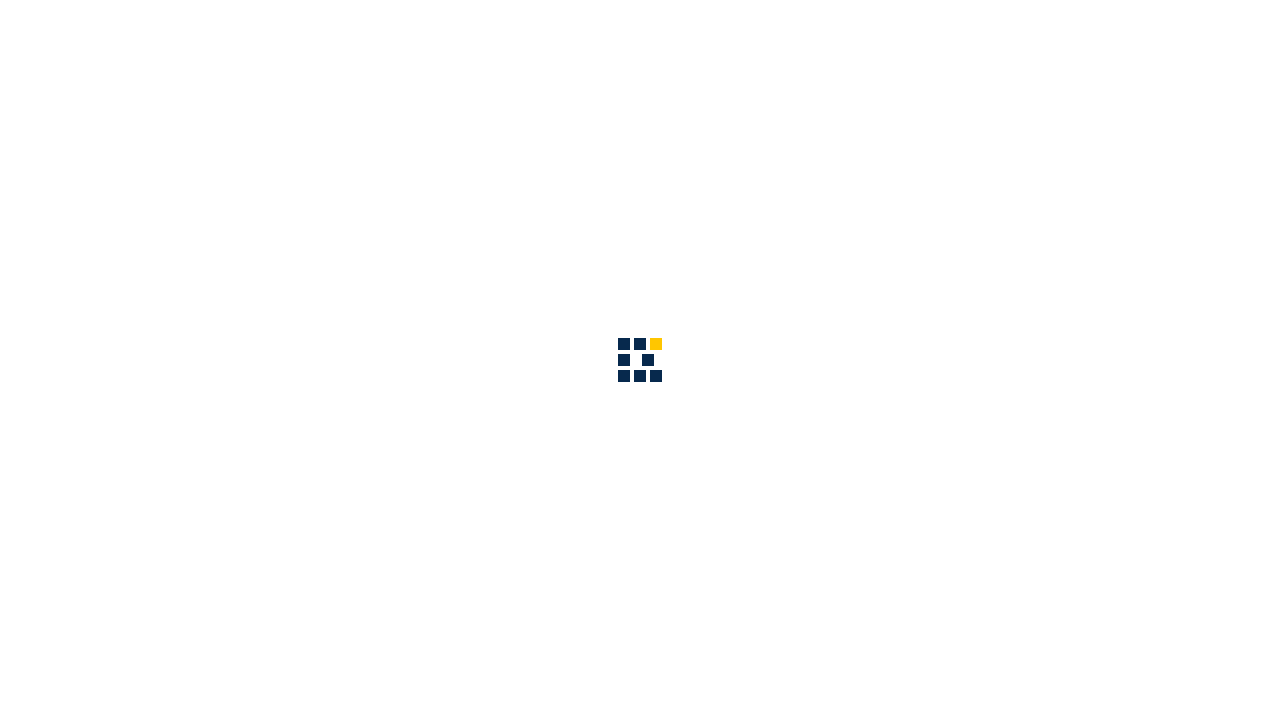